Tests the jQuery UI resizable widget by switching to the demo iframe and dragging the resize handle to resize the element by 10 pixels in both directions.

Starting URL: https://jqueryui.com/resizable/

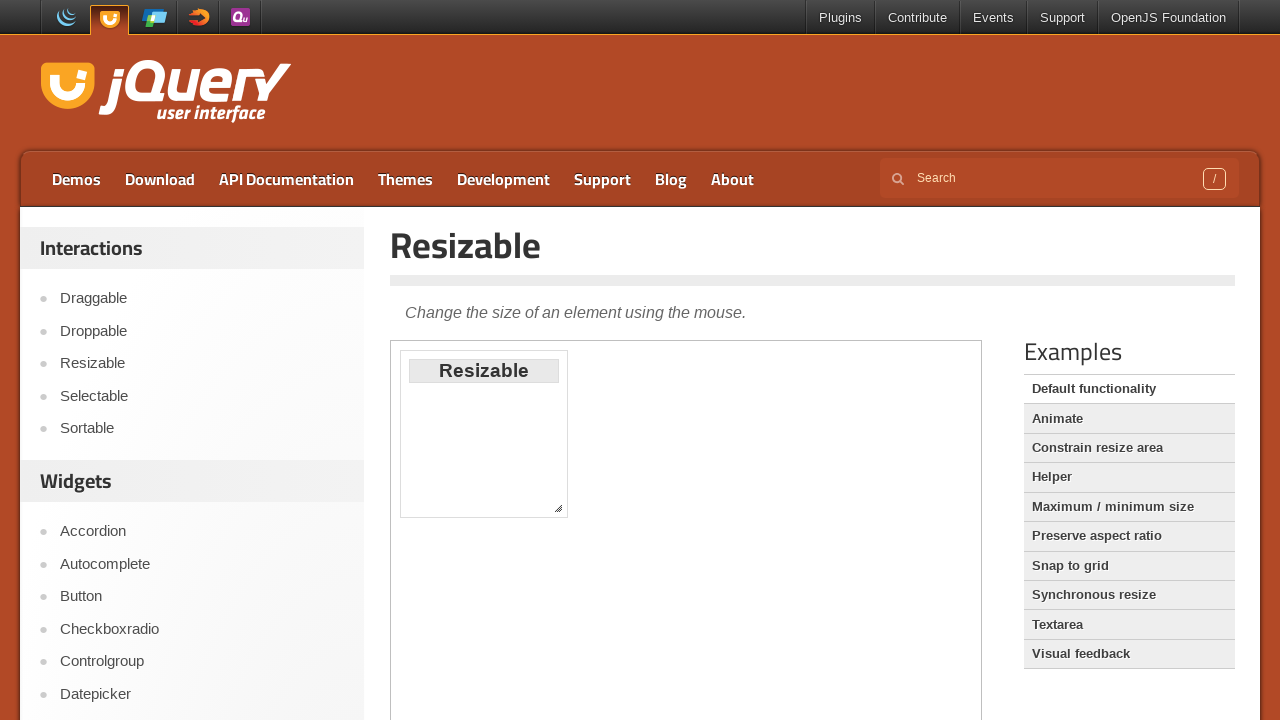

Navigated to jQuery UI resizable demo page
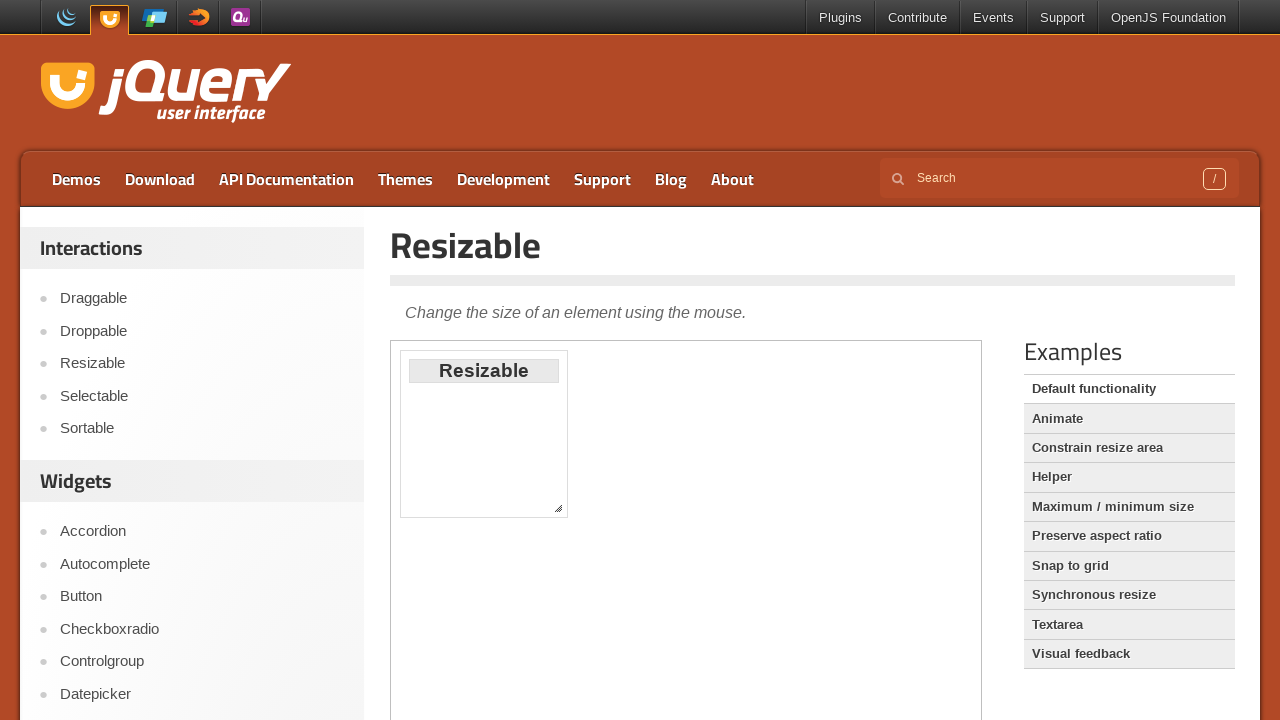

Located the demo iframe
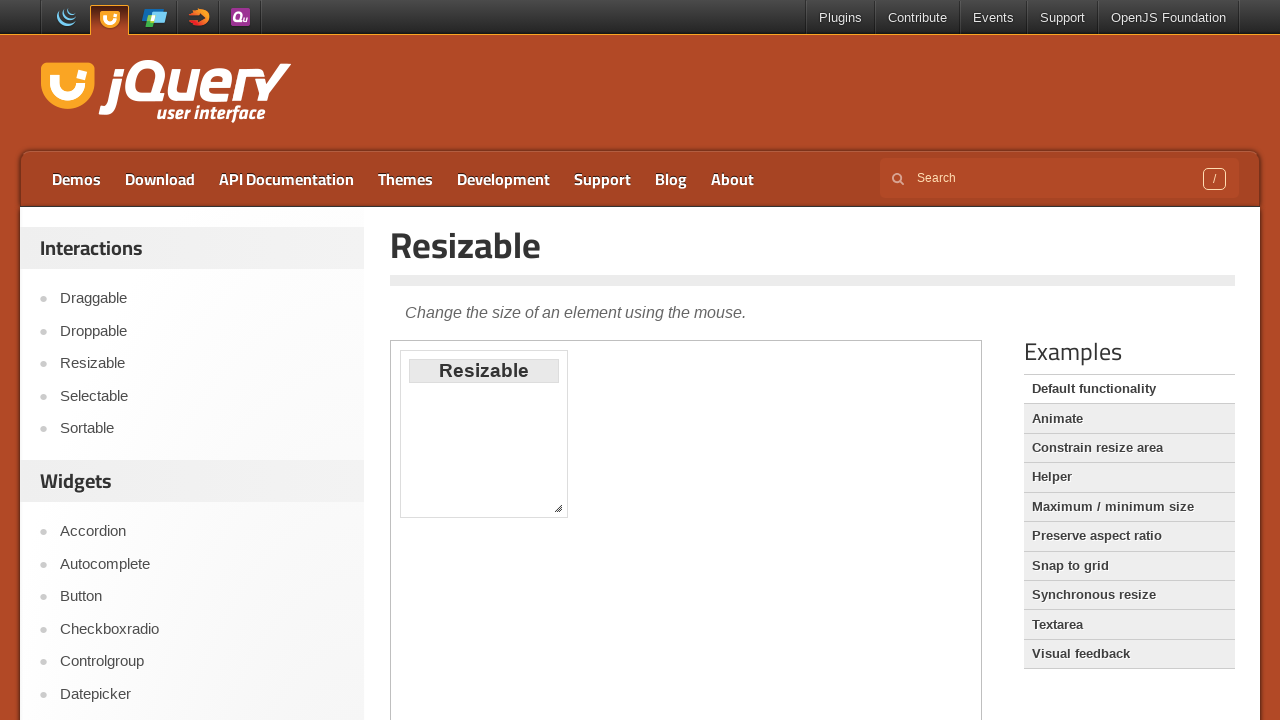

Located the resize handle (bottom-right corner grip)
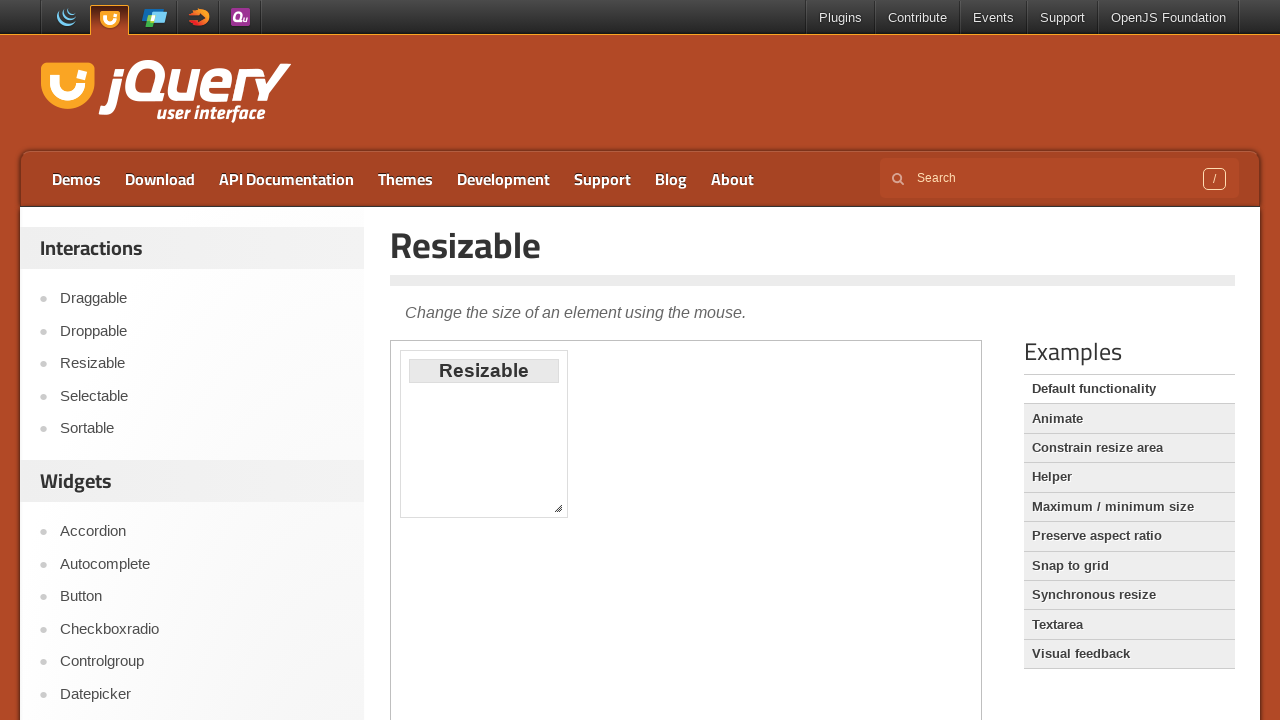

Retrieved bounding box of the resize handle
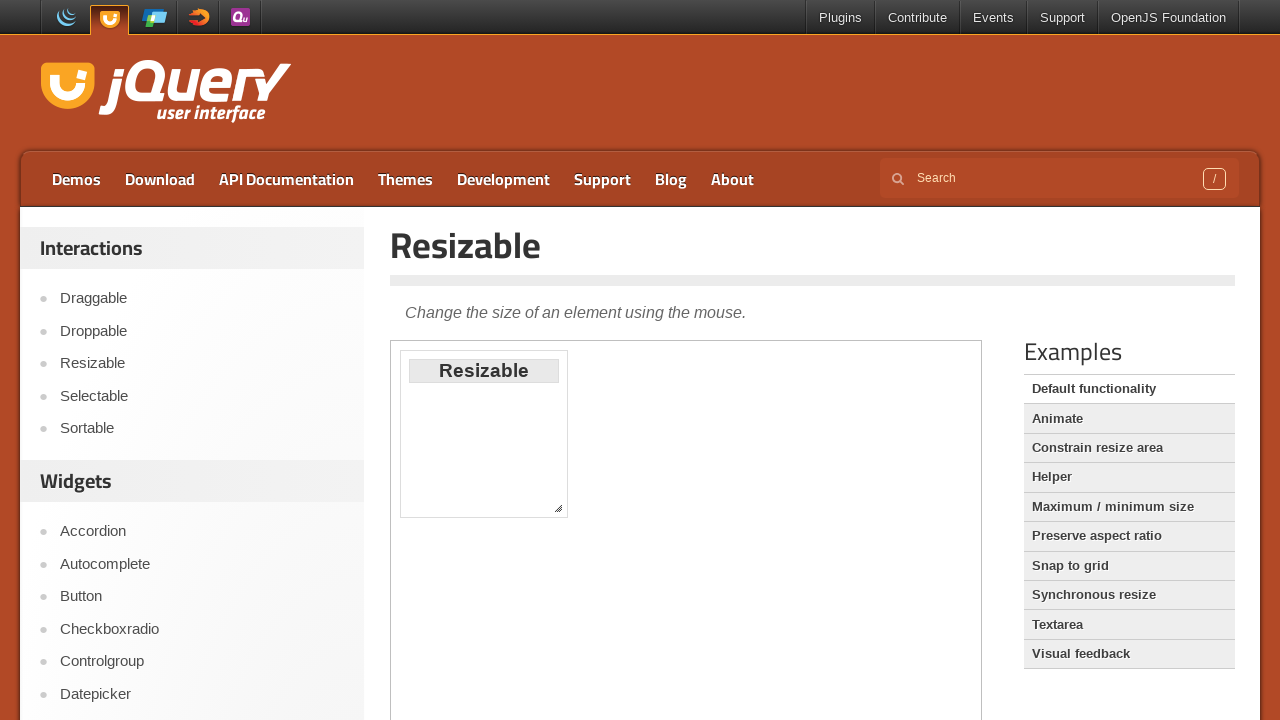

Moved mouse to center of resize handle at (558, 508)
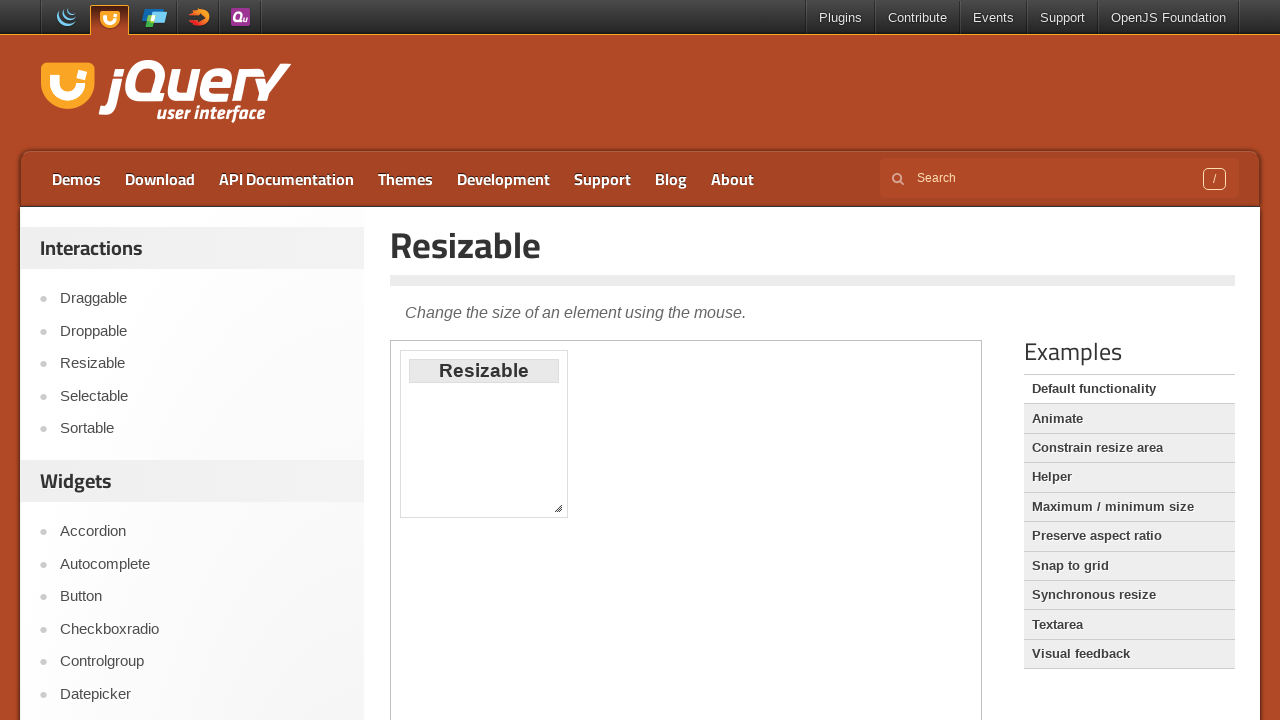

Pressed mouse button down on resize handle at (558, 508)
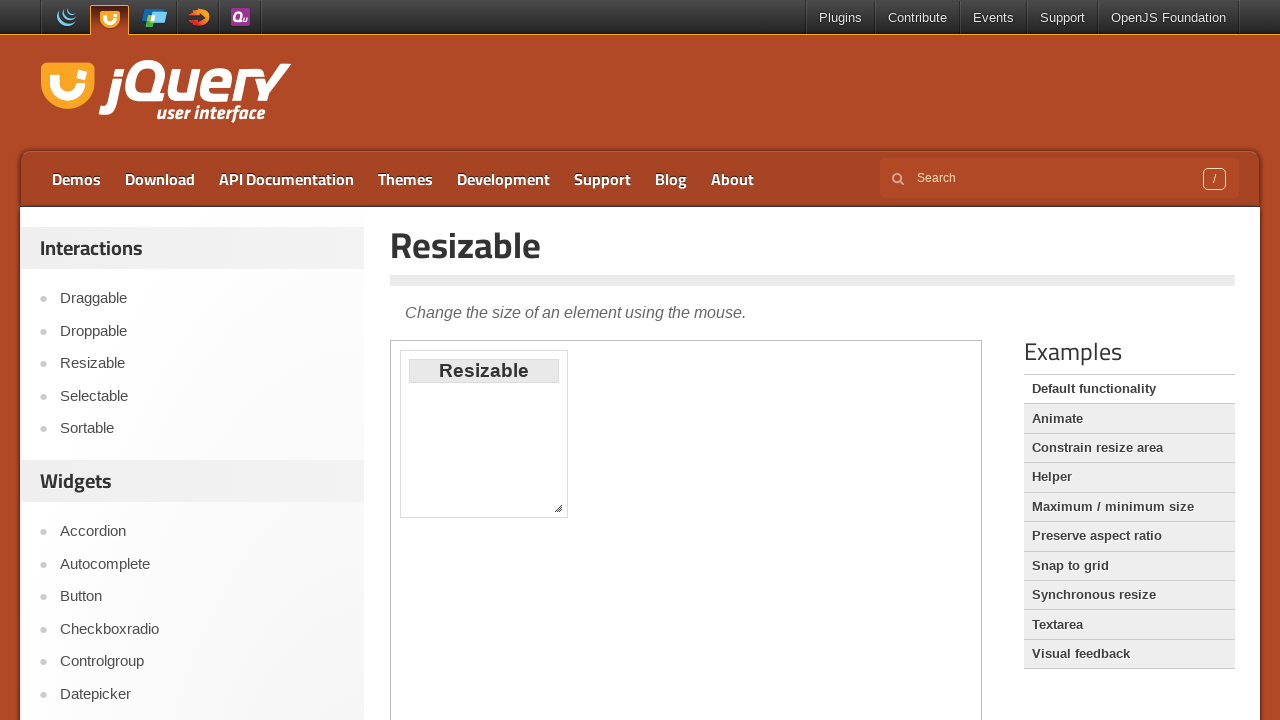

Dragged resize handle 10 pixels in both x and y directions at (568, 518)
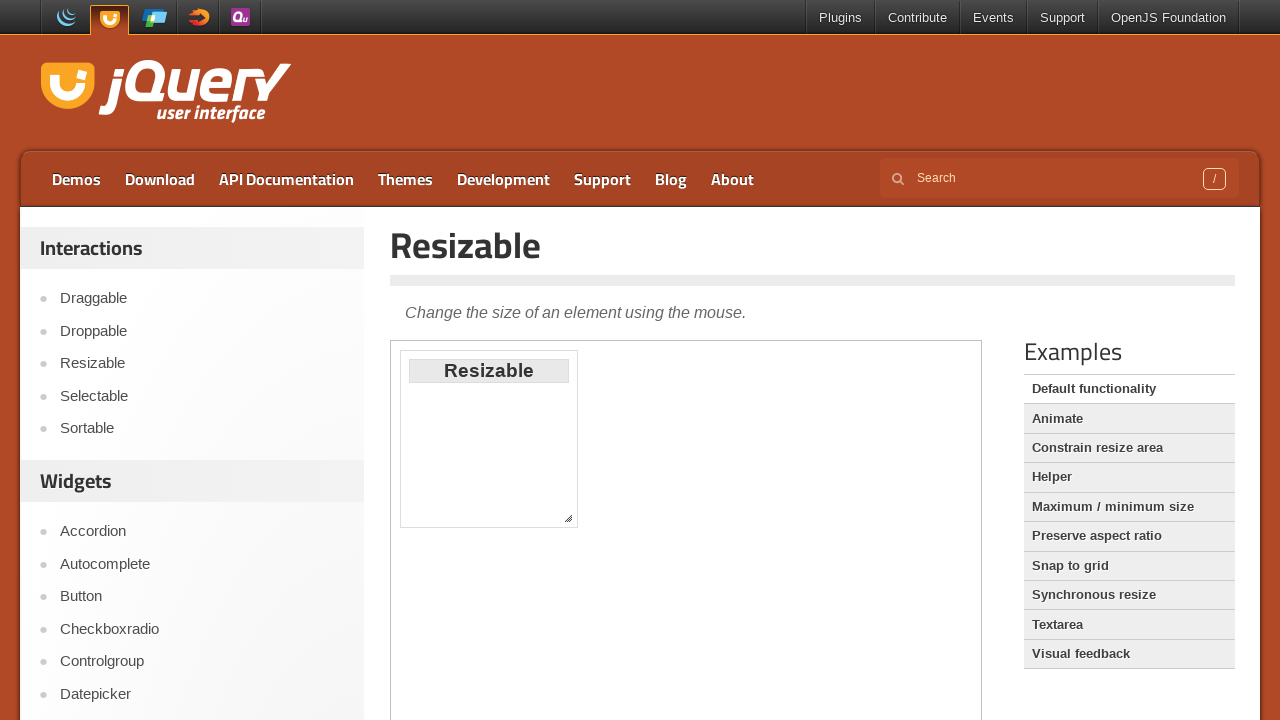

Released mouse button to complete resize operation at (568, 518)
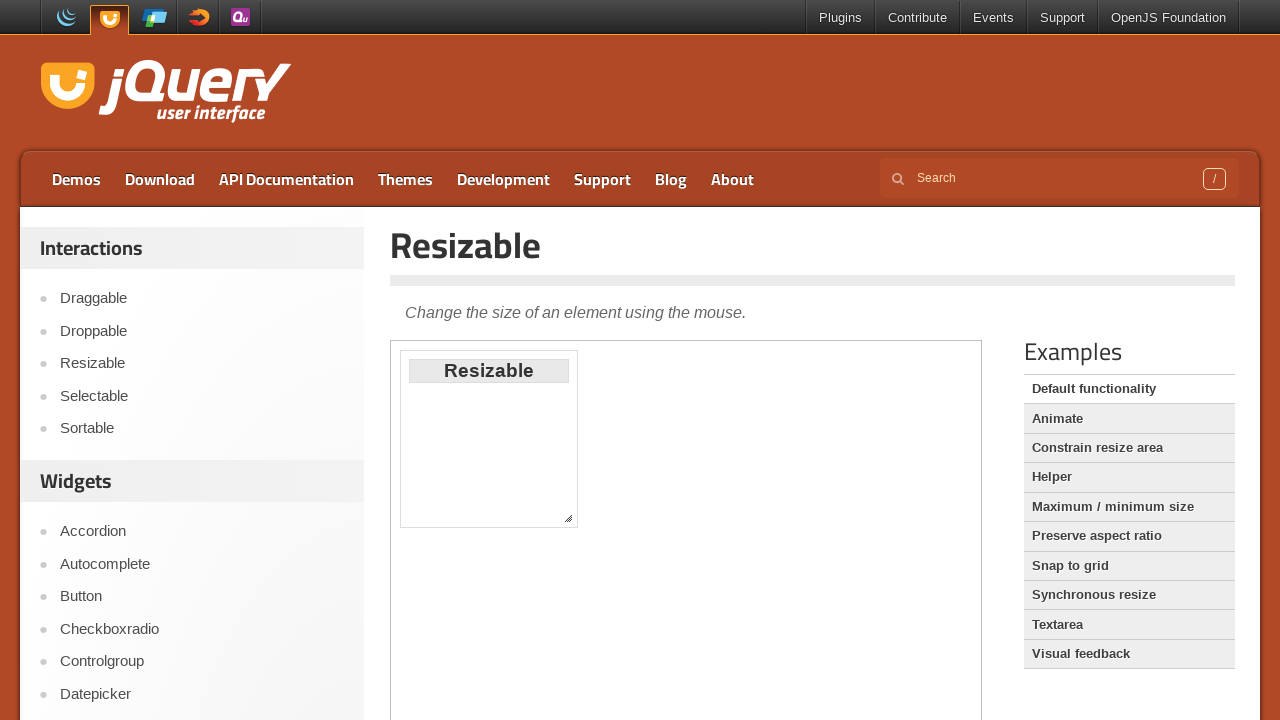

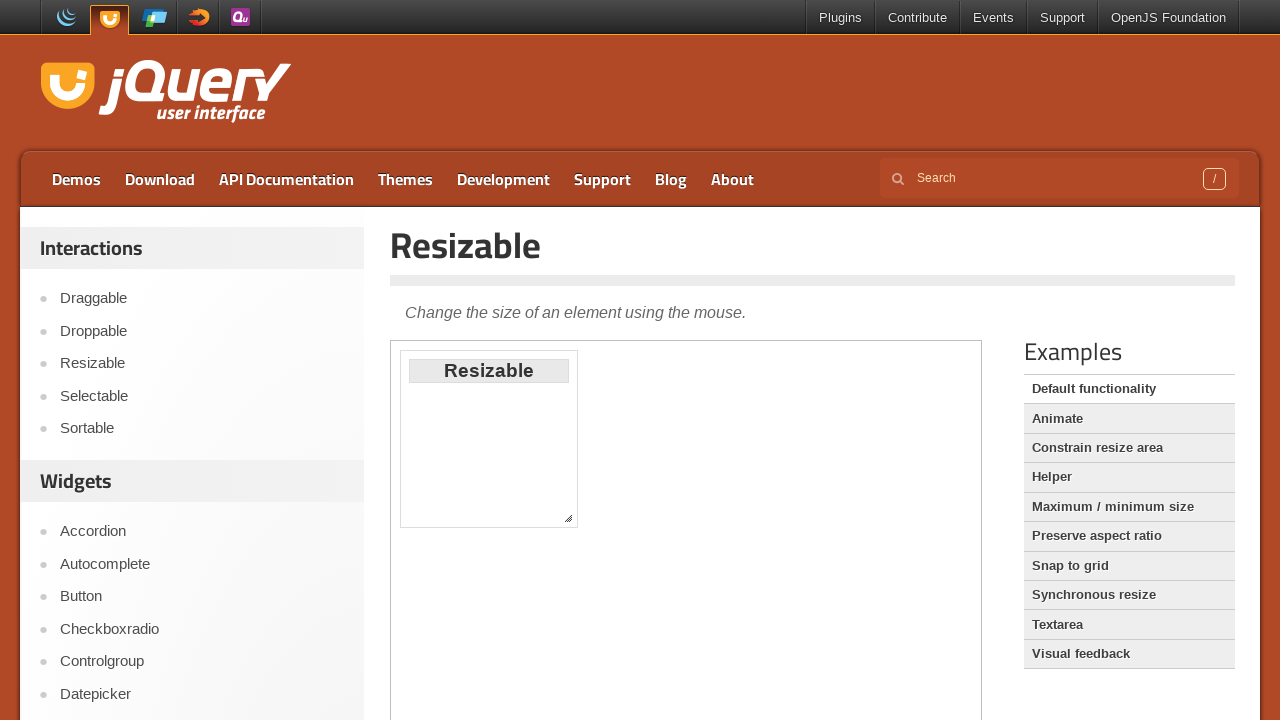